Tests browser window management by maximizing, minimizing, and setting the window to fullscreen mode on the Flipkart homepage.

Starting URL: https://www.flipkart.com/

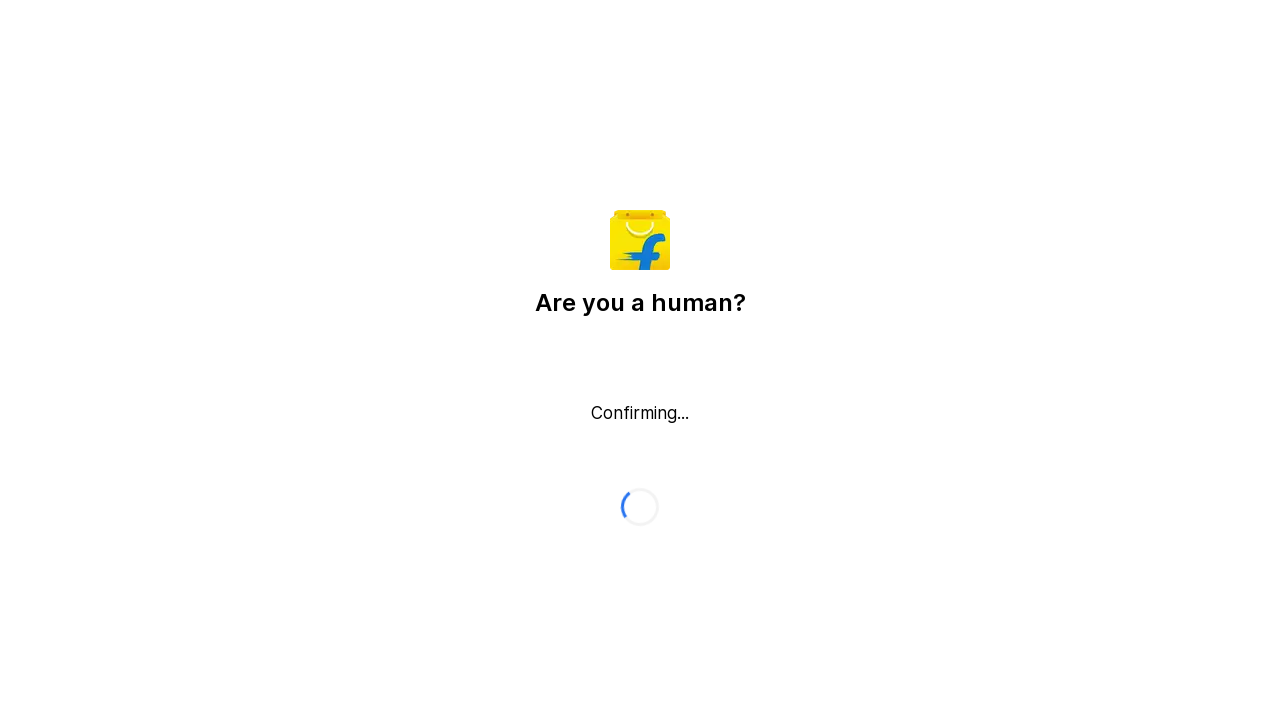

Set viewport to maximized size (1920x1080)
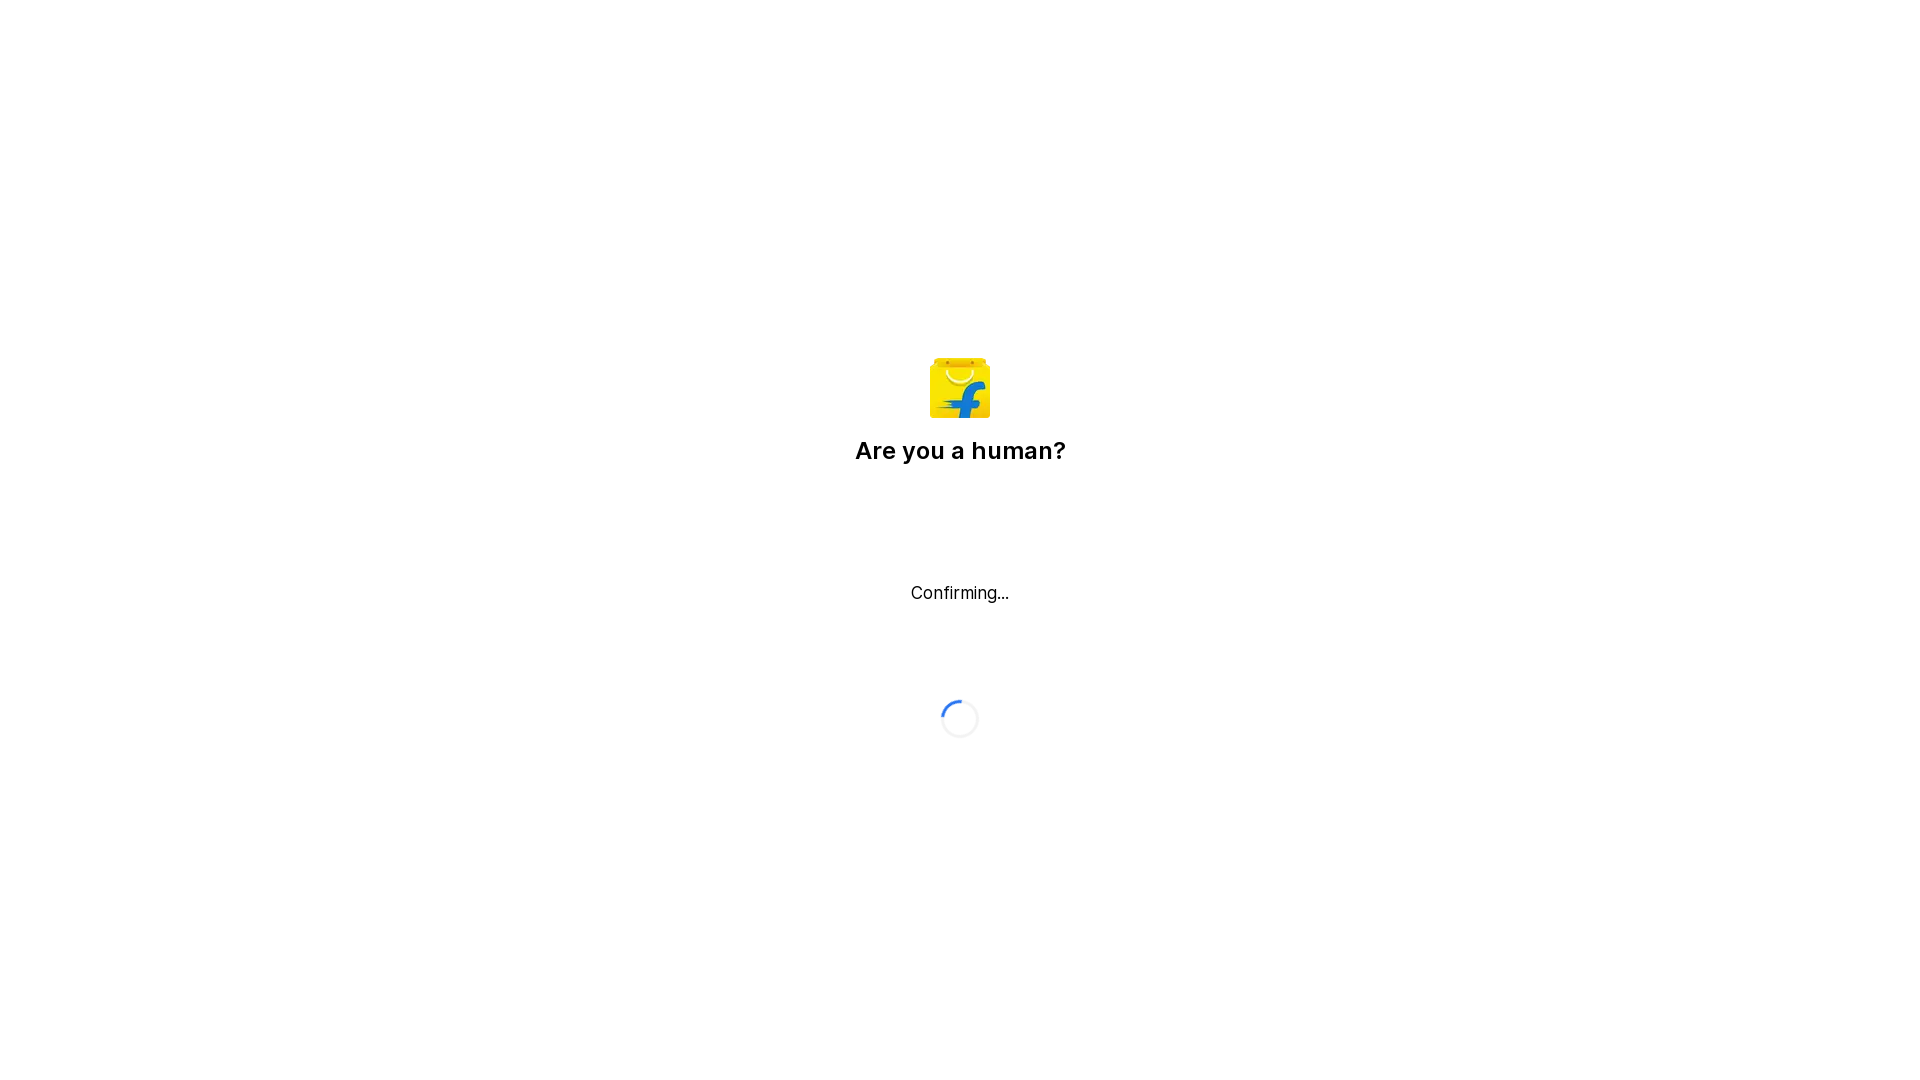

Waited 1 second after maximizing window
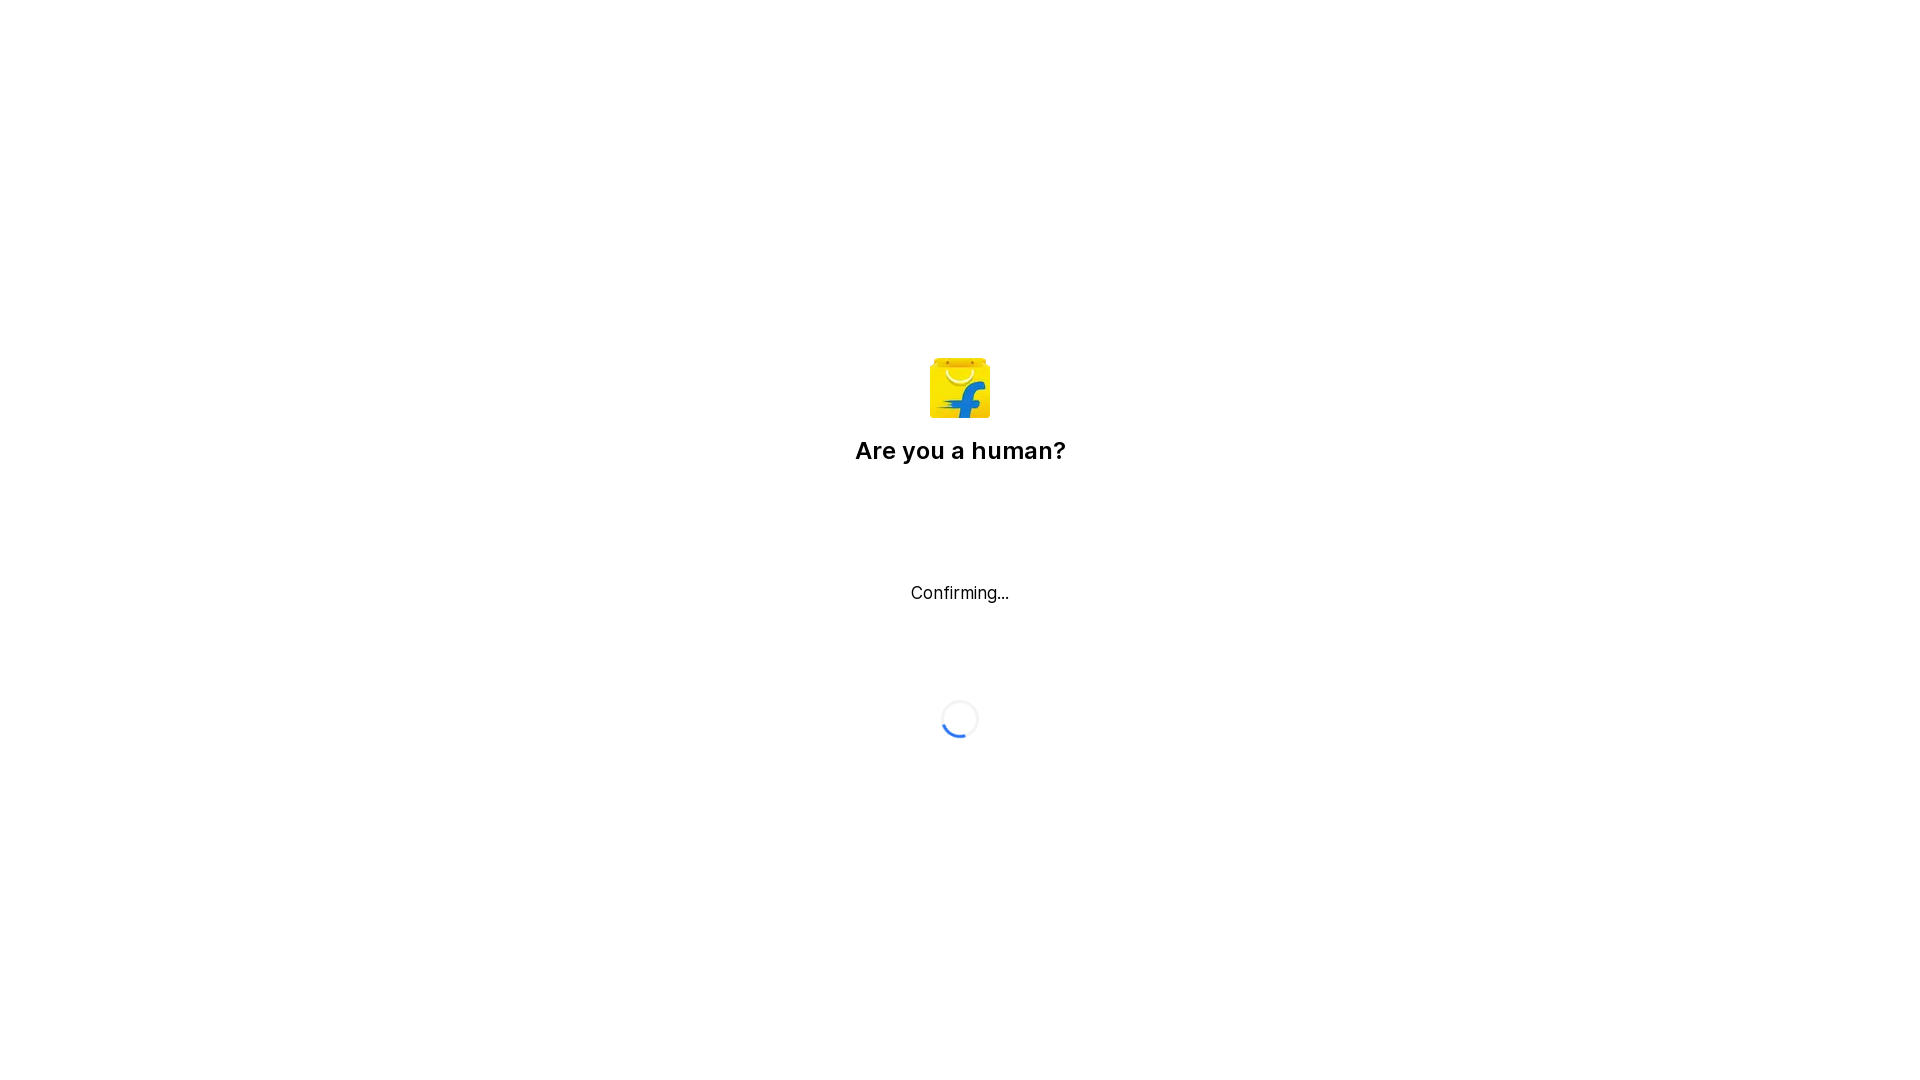

Set viewport to minimized size (800x600)
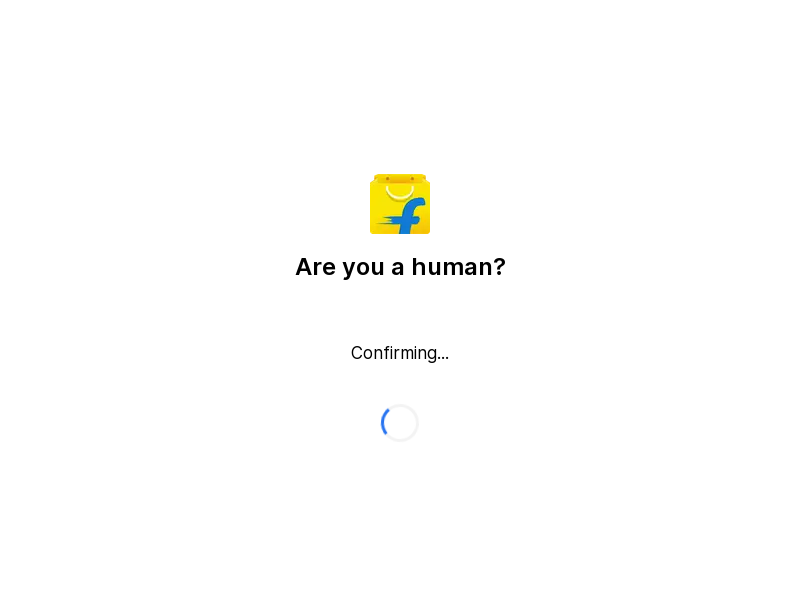

Waited 1 second after minimizing window
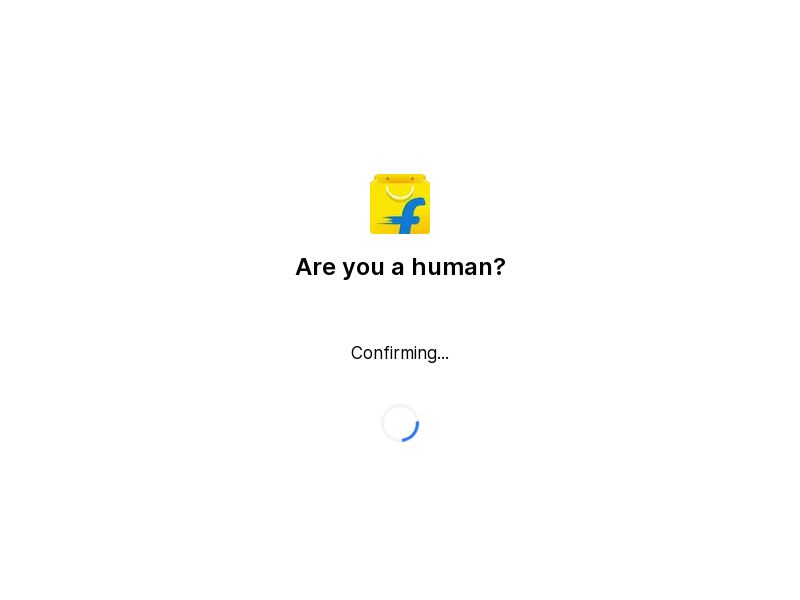

Set viewport to fullscreen-like size (1920x1080)
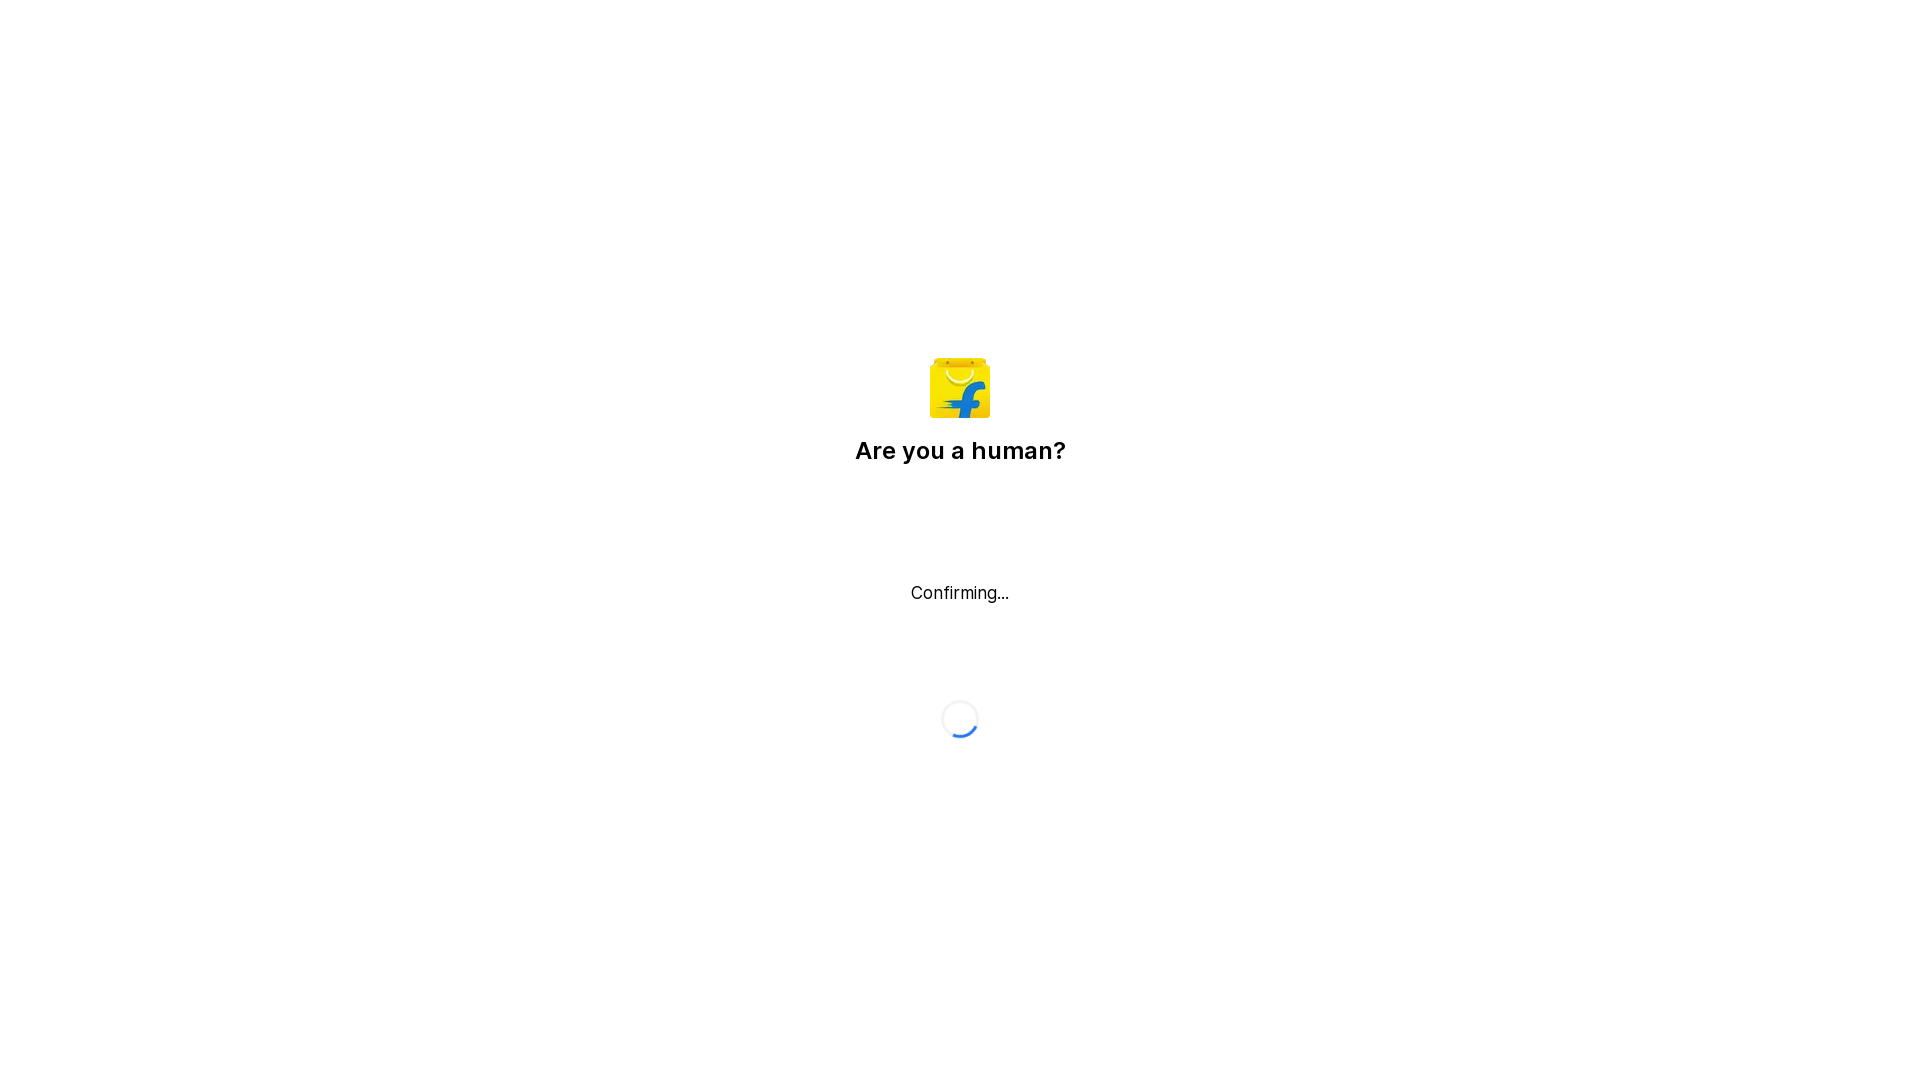

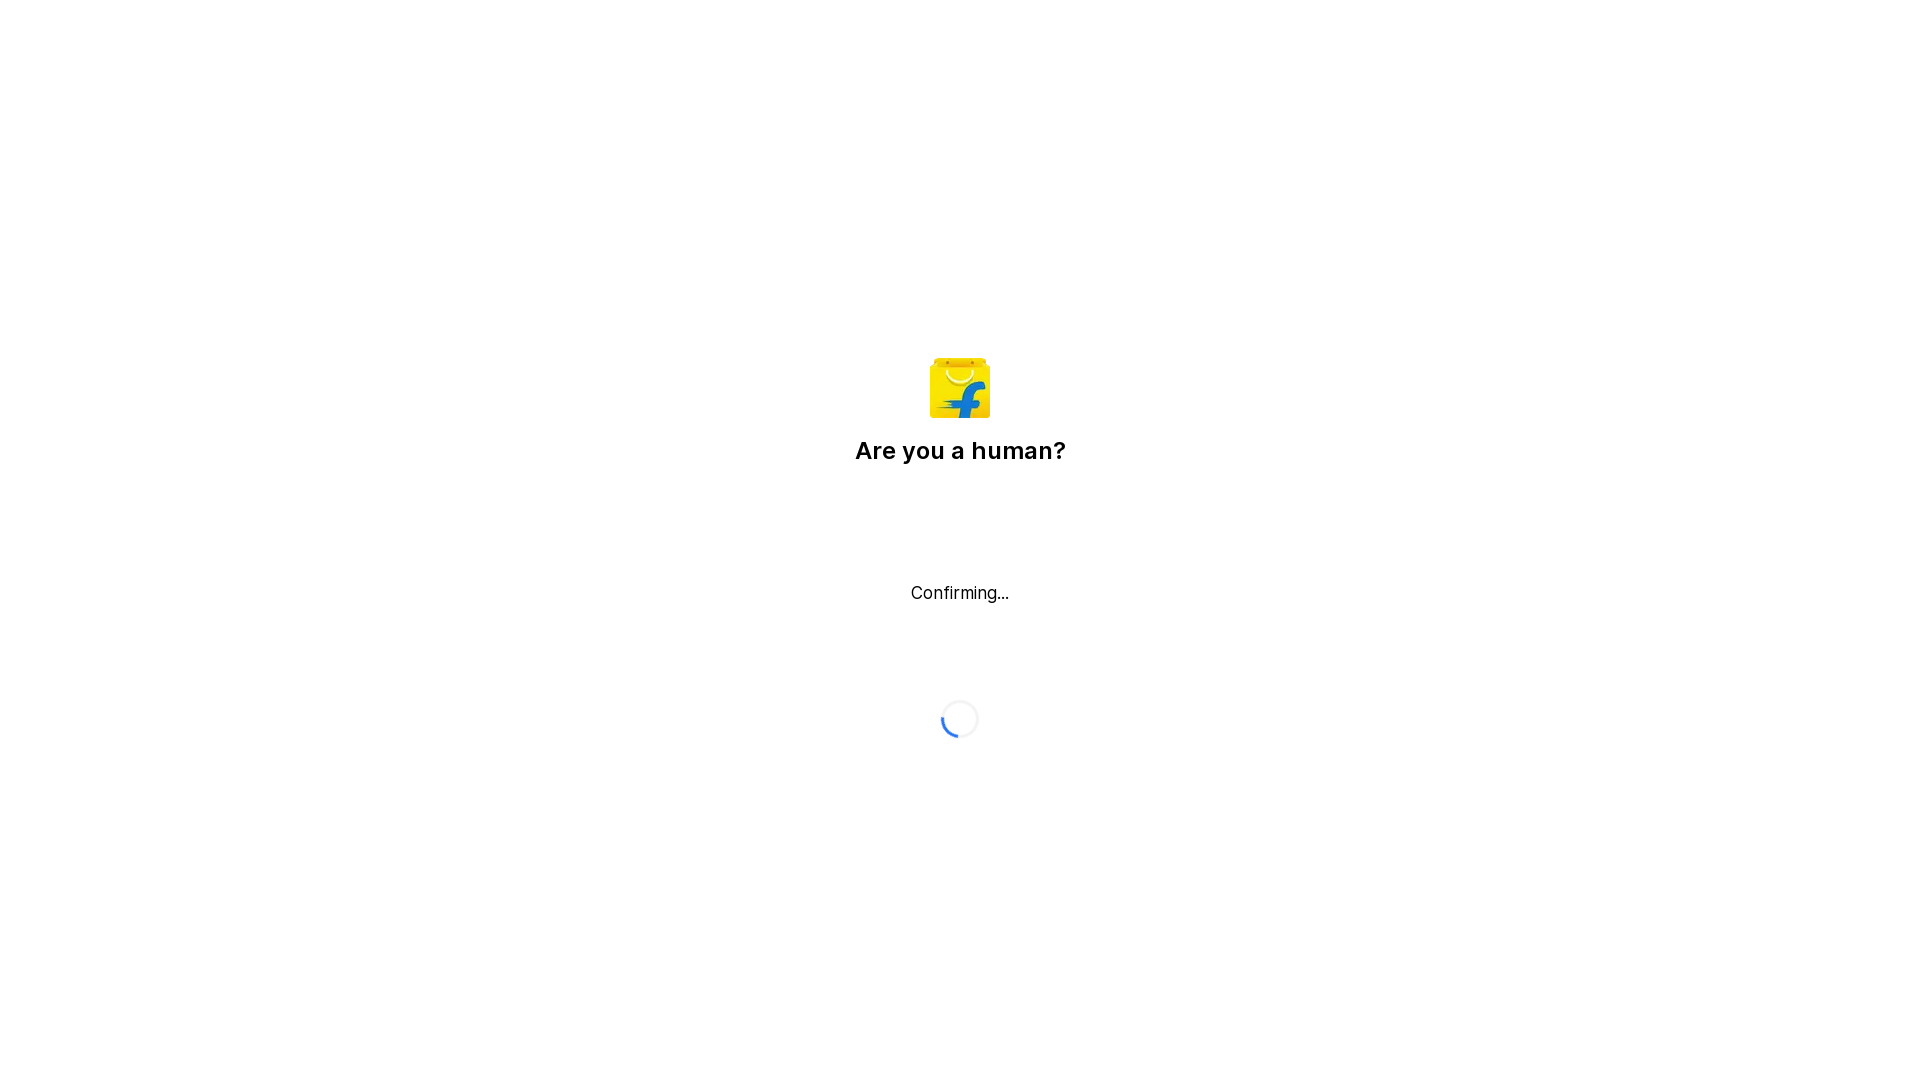